Tests the search functionality on python.org by searching for "pycon" and verifying results are found

Starting URL: http://www.python.org

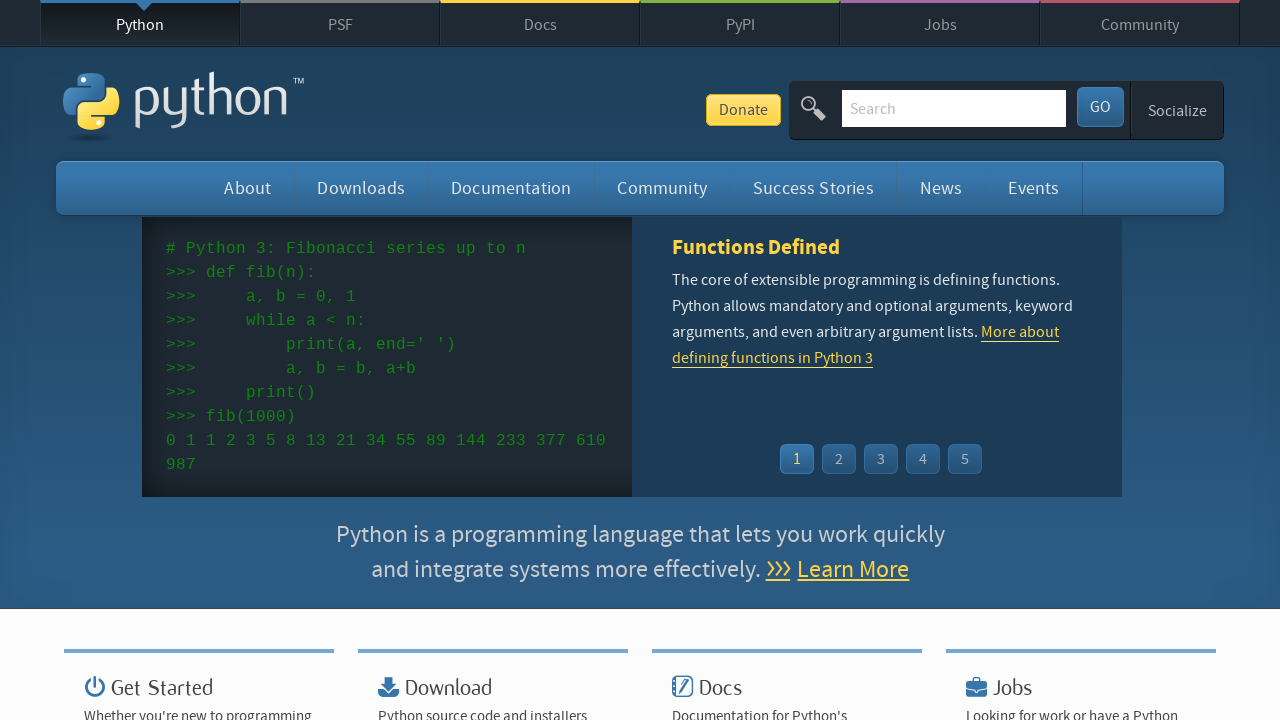

Filled search box with 'pycon' on input[name='q']
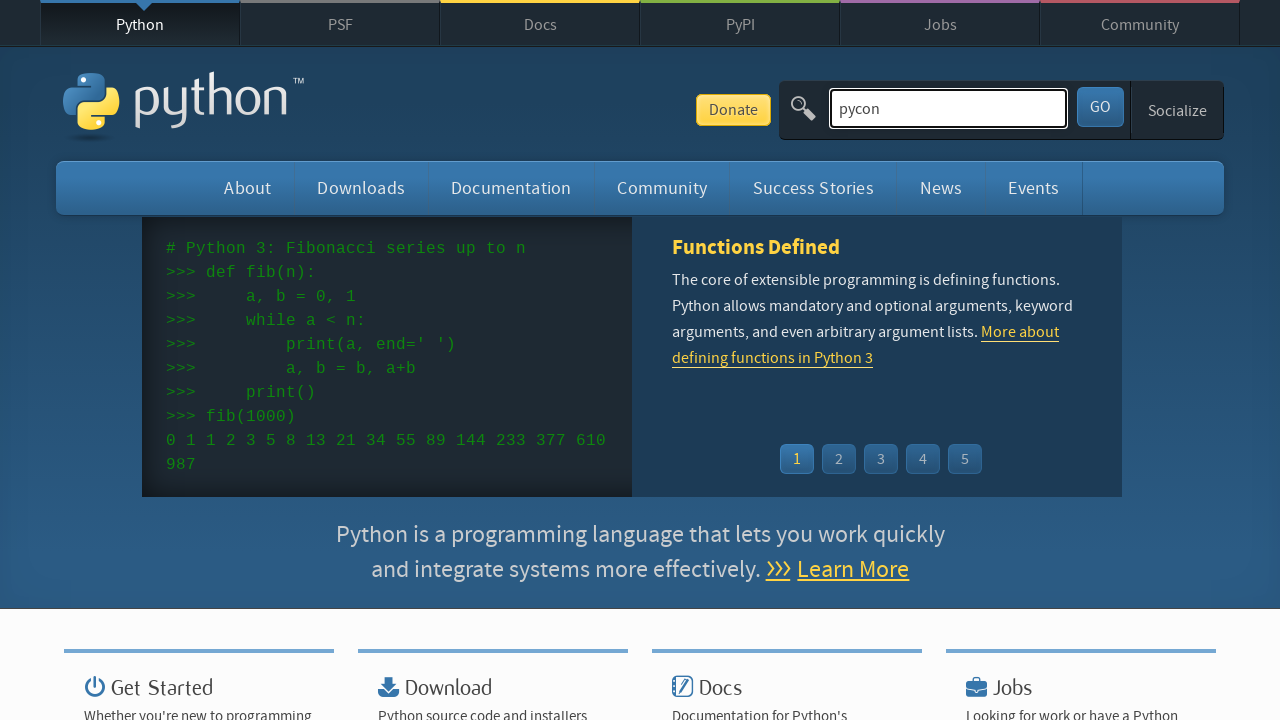

Pressed Enter to submit search for 'pycon' on input[name='q']
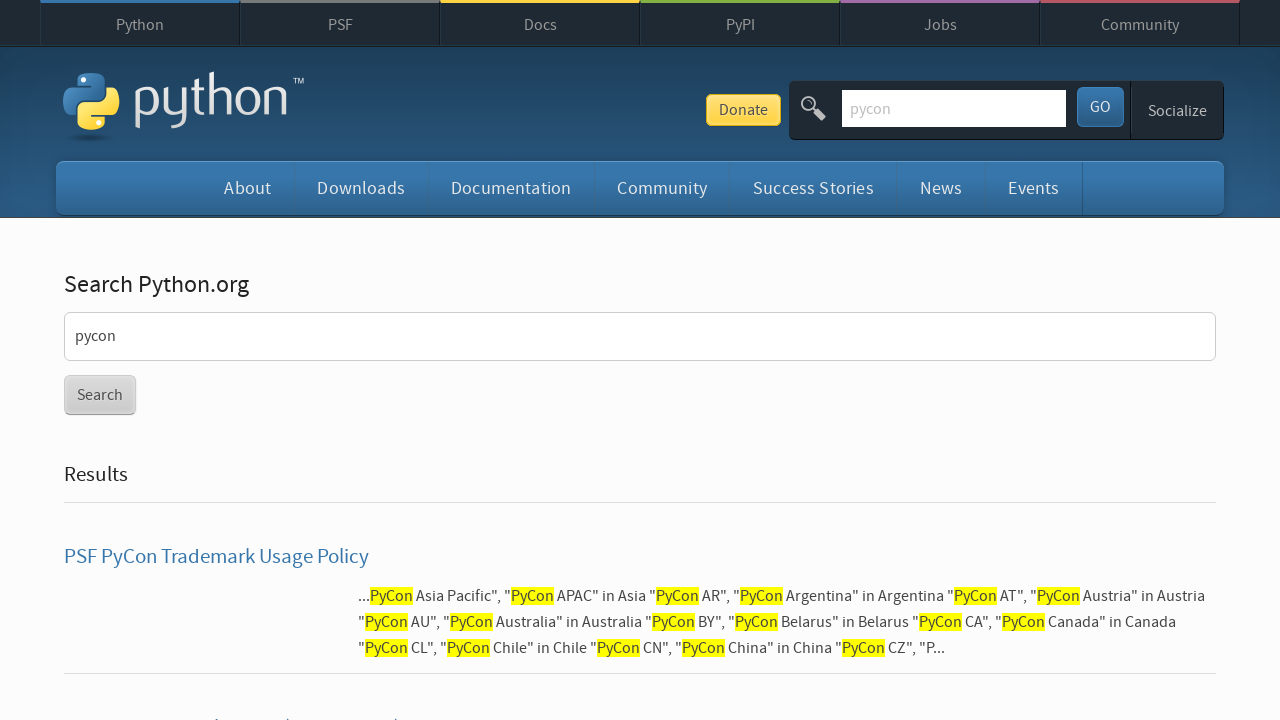

Search results page loaded successfully
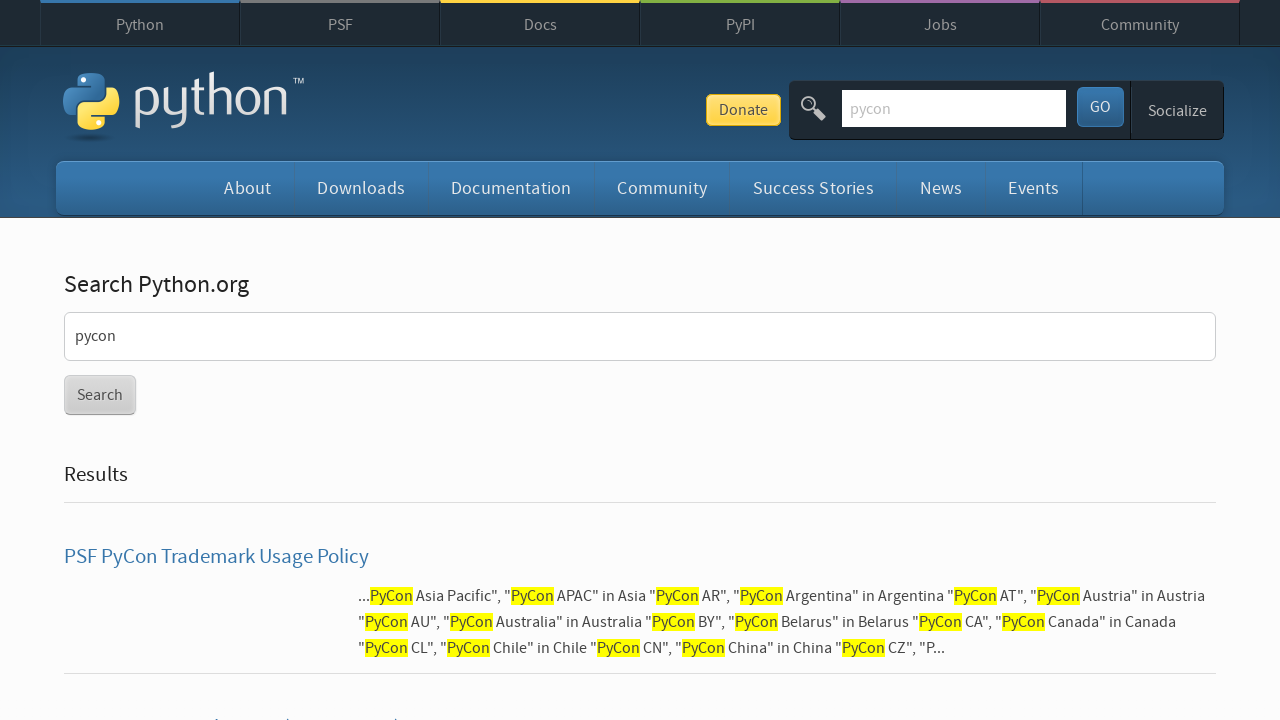

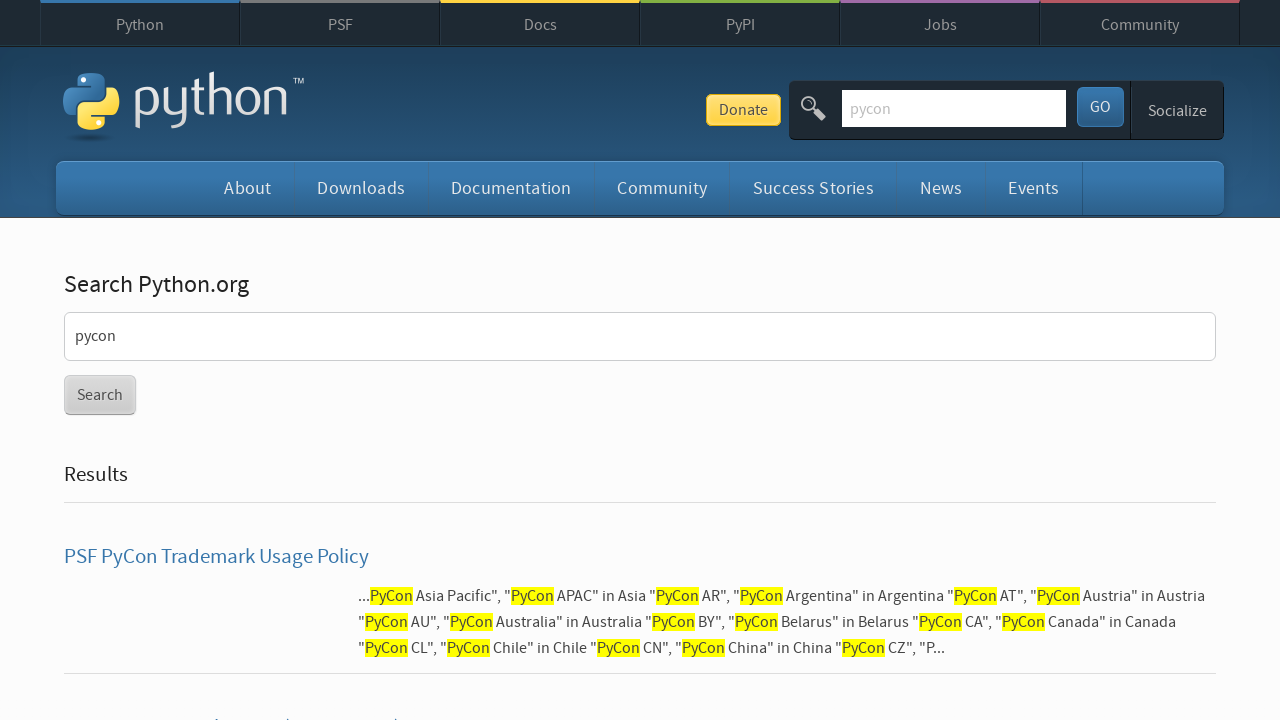